Tests YouTube search functionality by entering a search query in the search box, submitting it, and verifying the results page loads with the expected title.

Starting URL: https://www.youtube.com/

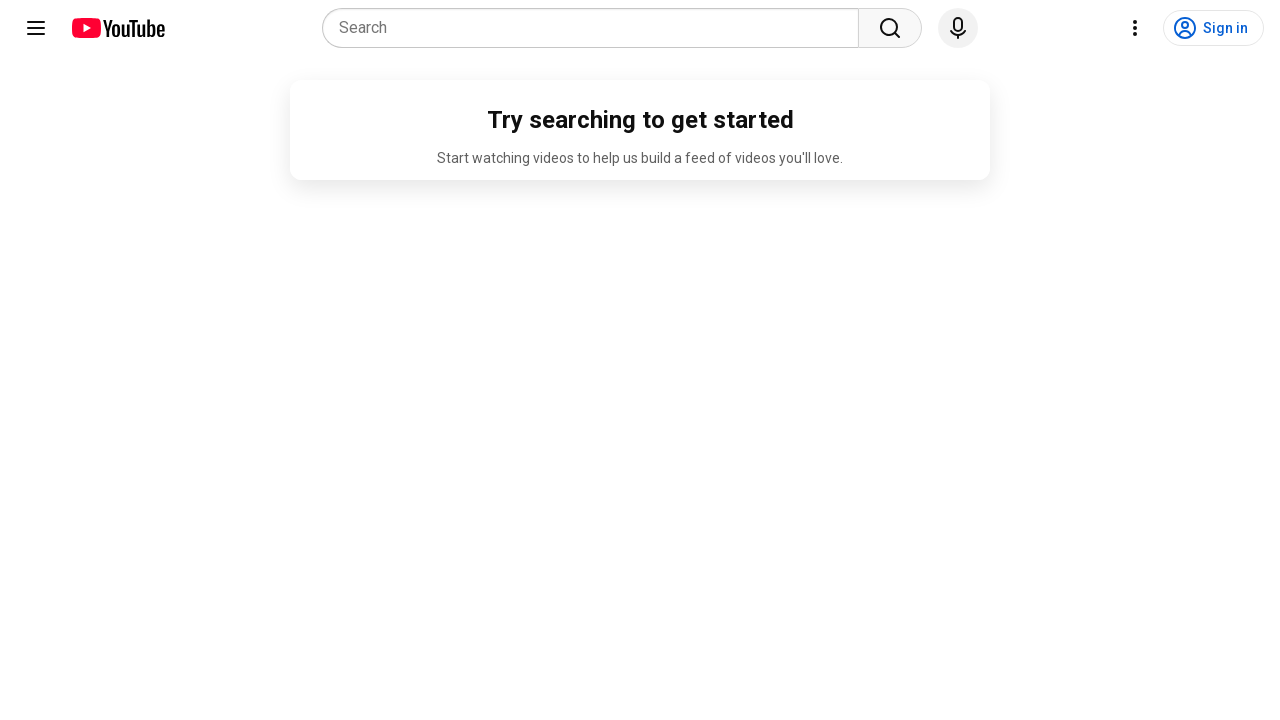

Filled search query box with 'Python tutorials' on input[name='search_query']
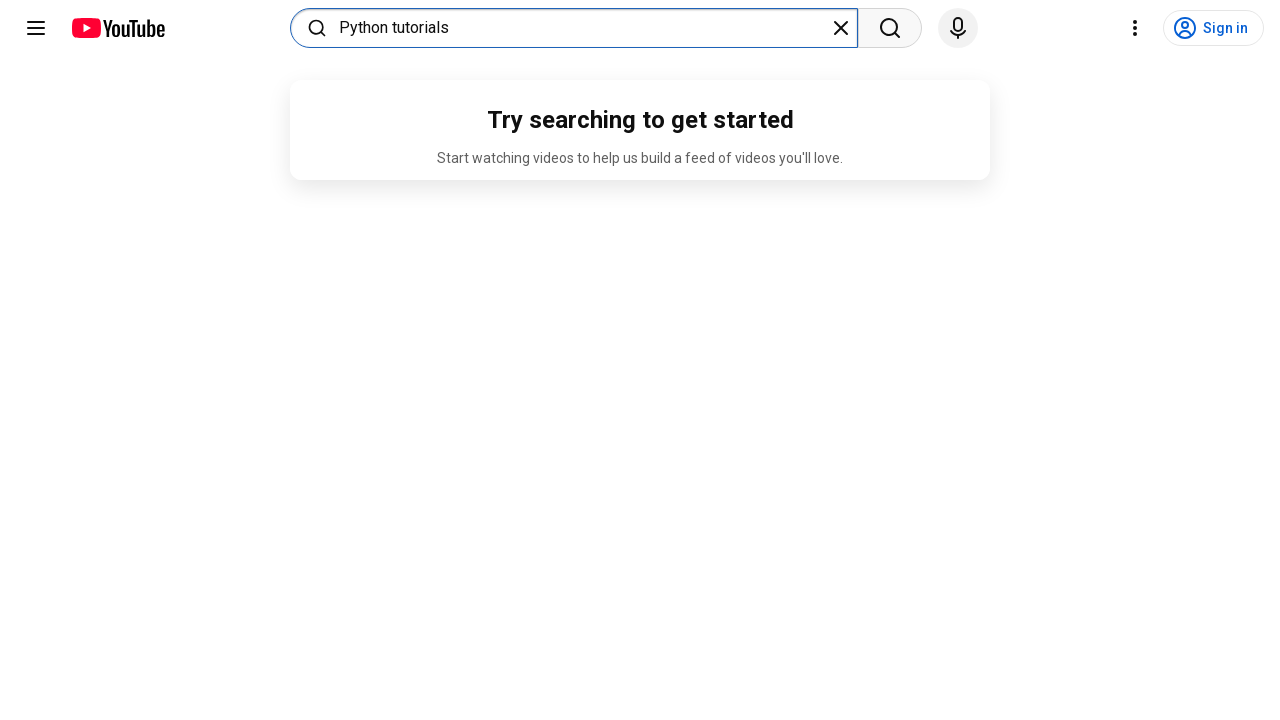

Pressed Enter to submit search query on input[name='search_query']
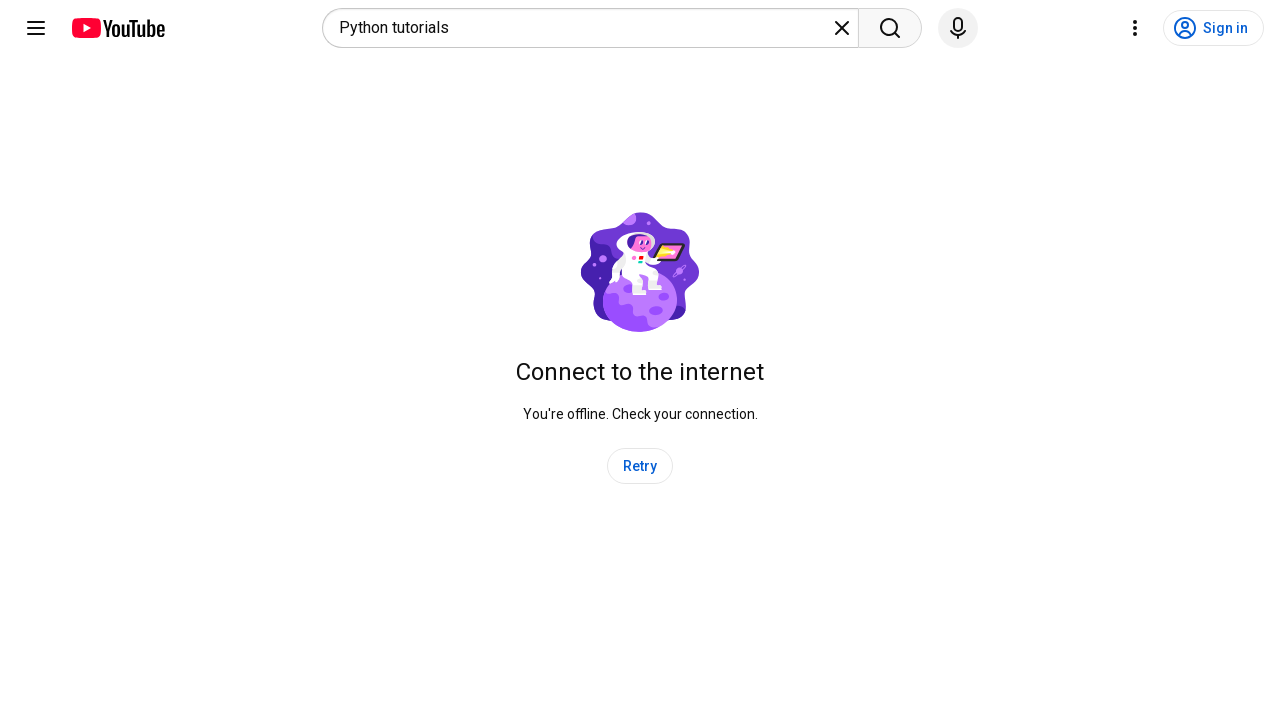

Waited for search results page to load (networkidle)
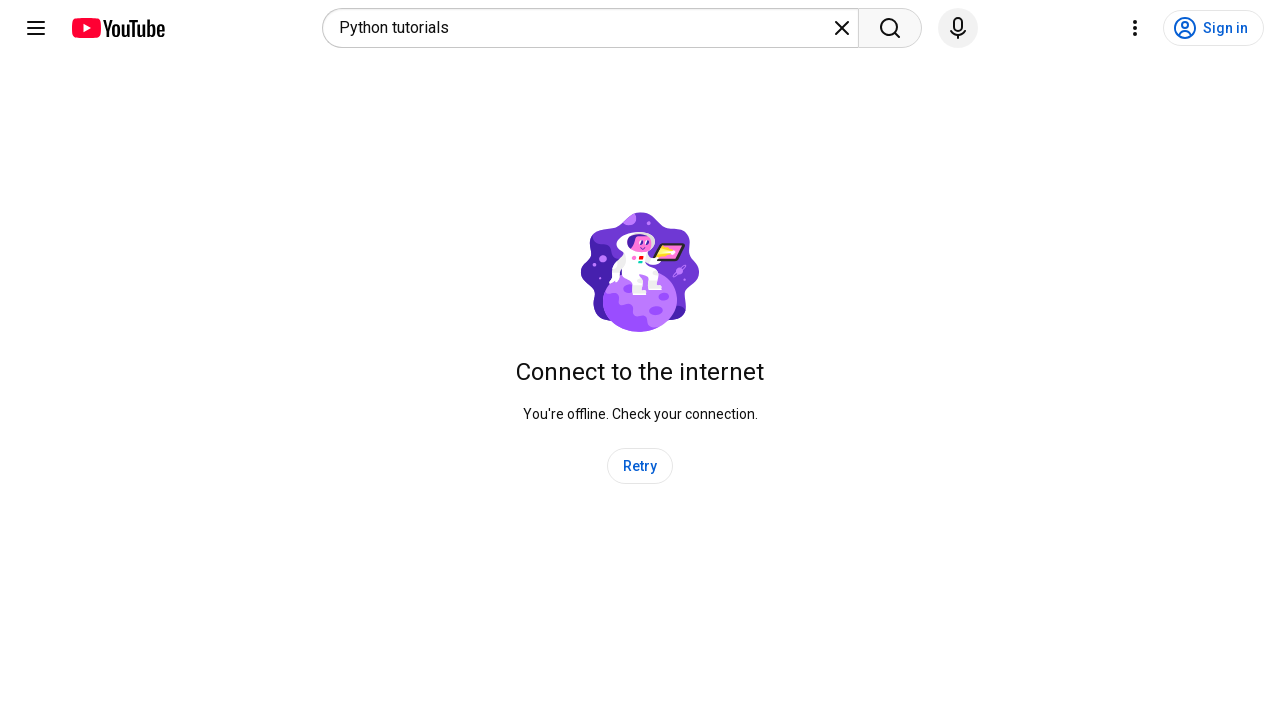

Verified page title contains 'Python tutorials'
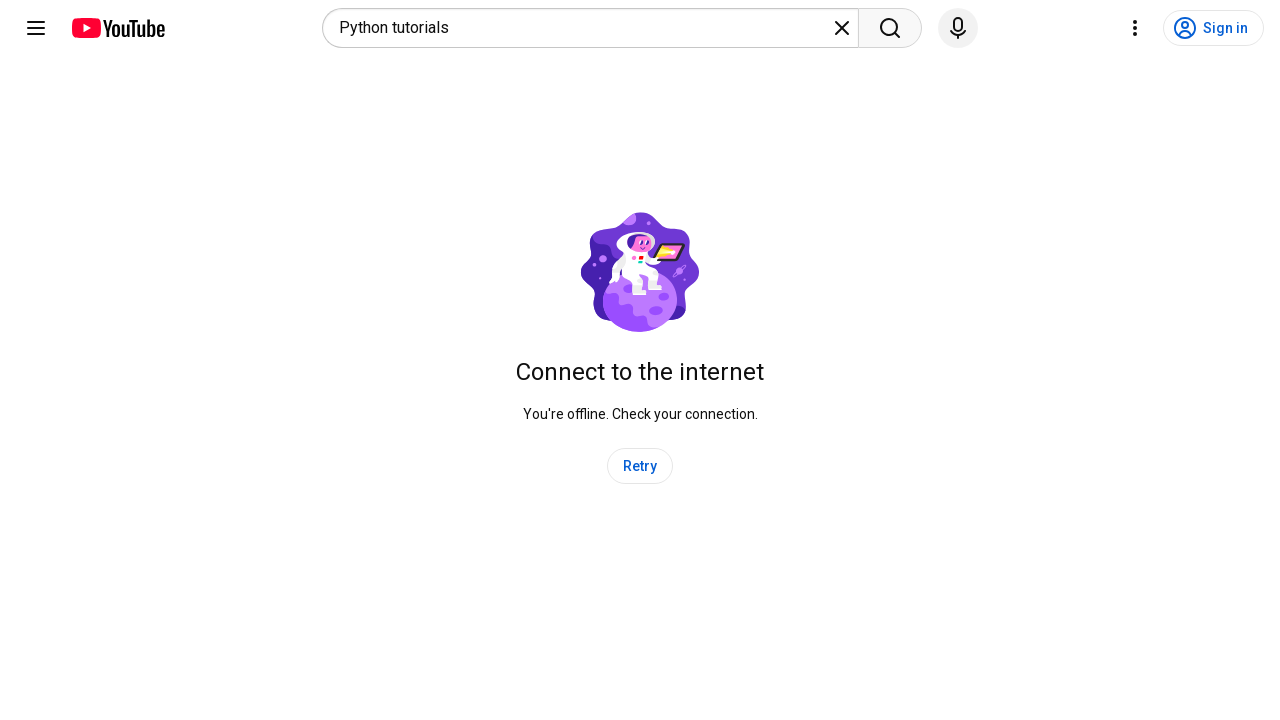

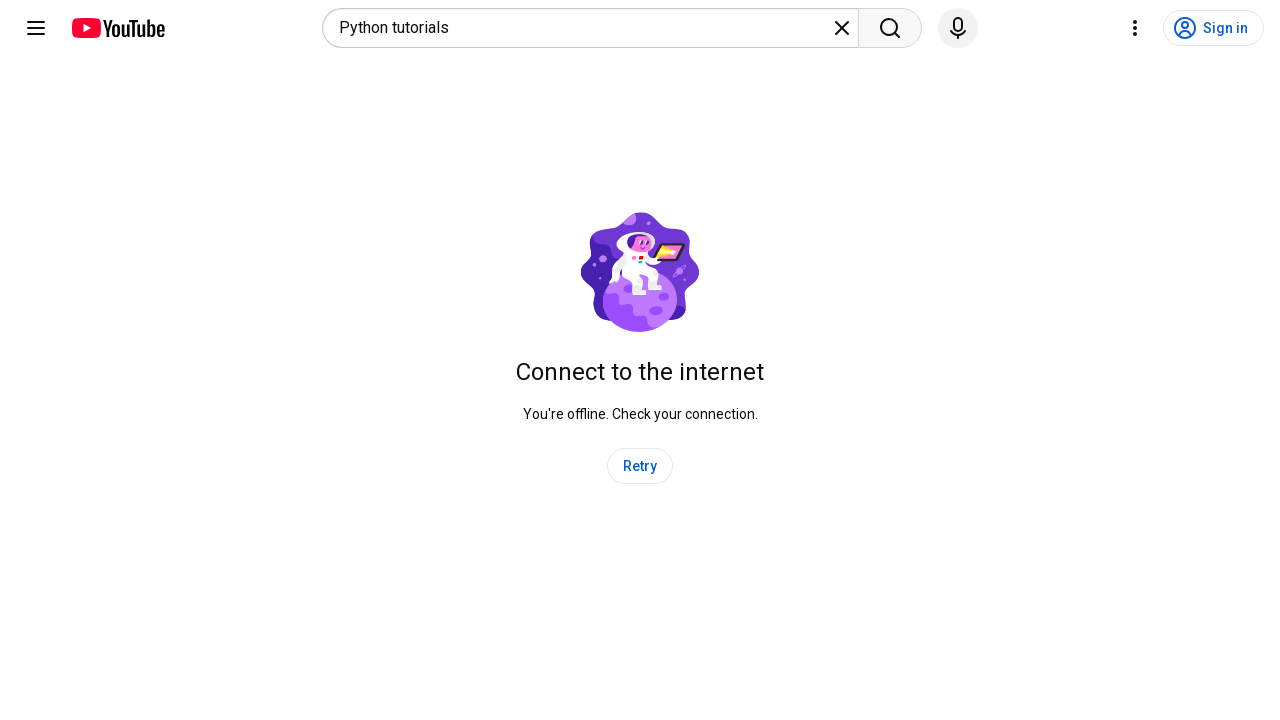